Tests the hidden layers page by clicking the green button, which demonstrates how elements can be covered by invisible layers preventing further clicks.

Starting URL: http://uitestingplayground.com/hiddenlayers

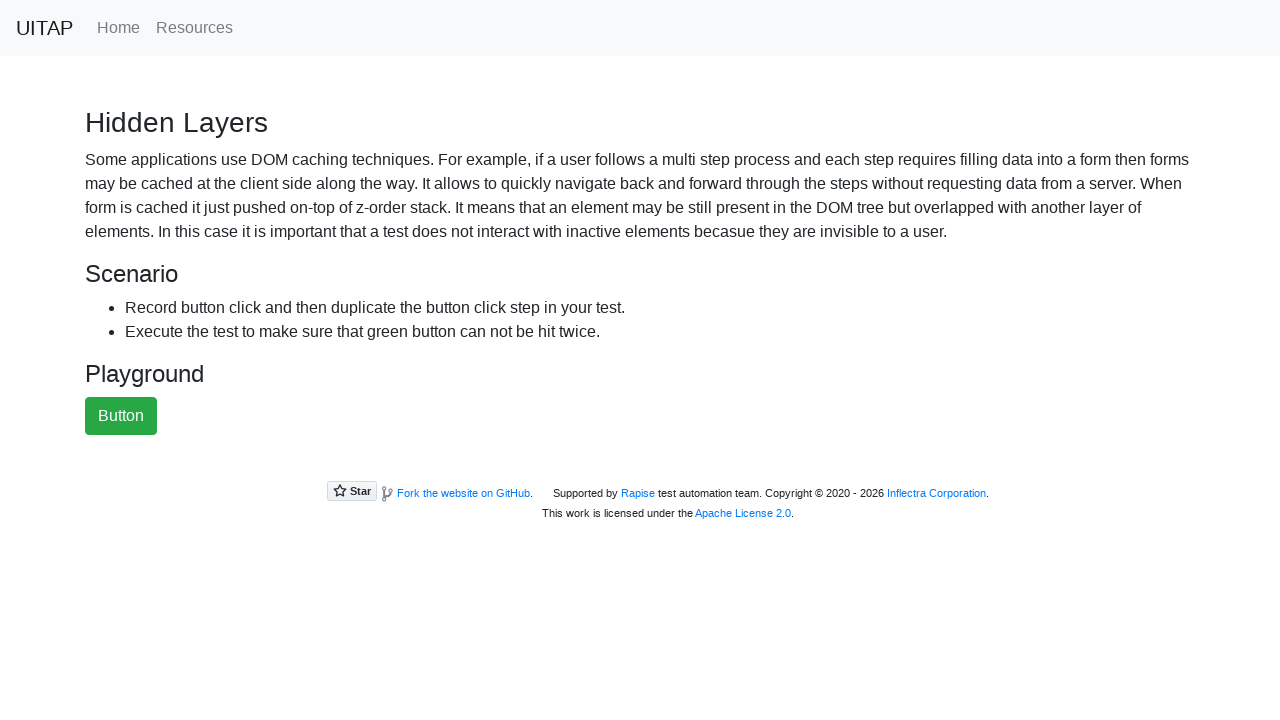

Clicked the green button on hidden layers page at (121, 416) on #greenButton
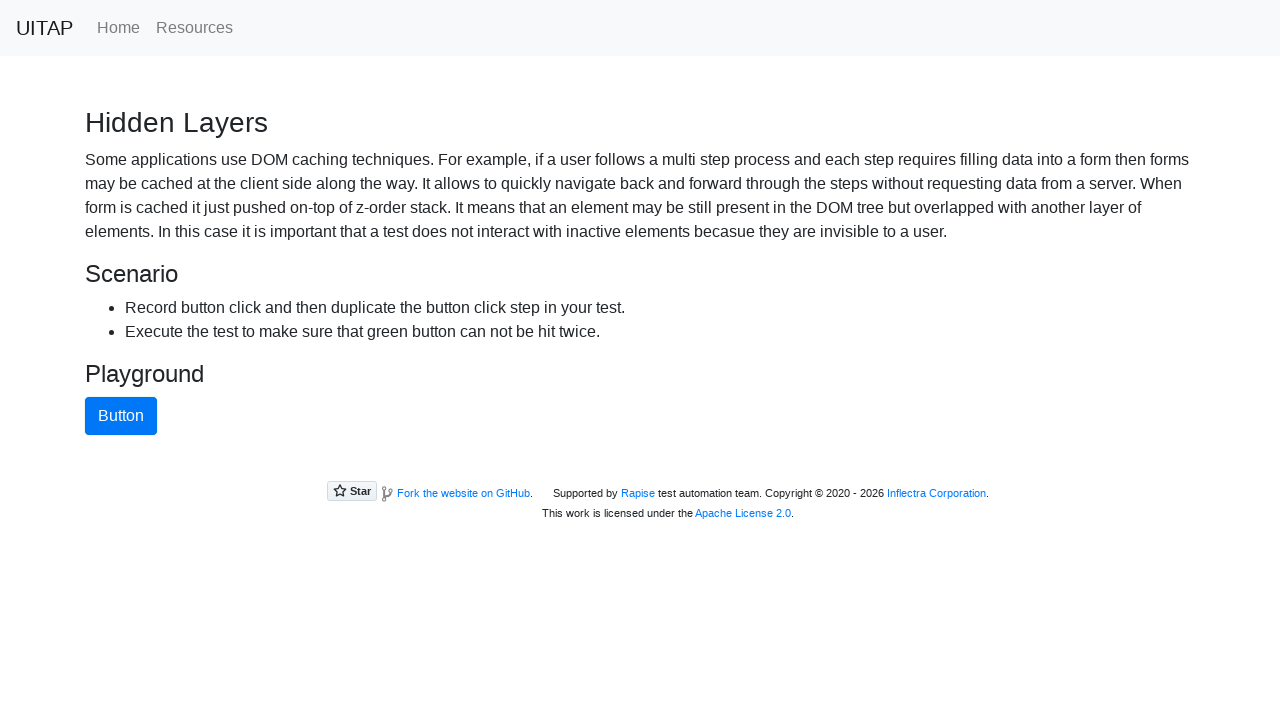

Waited 500ms to observe the result after clicking green button
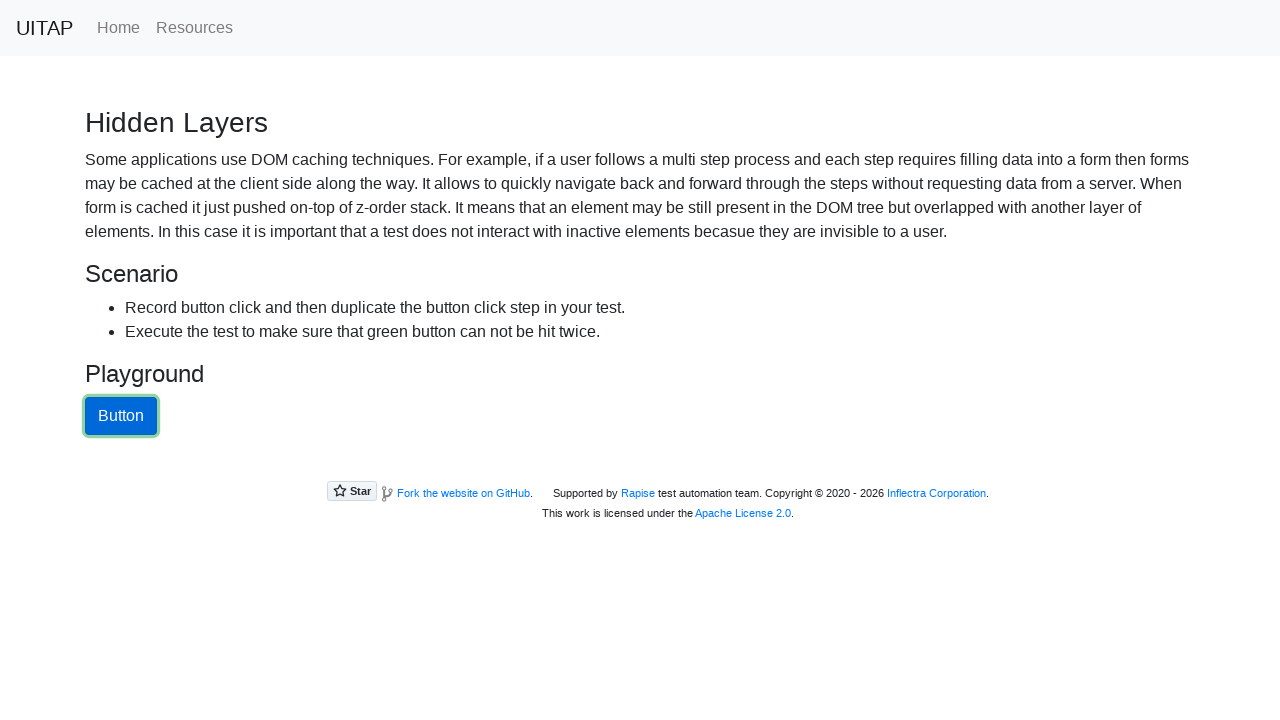

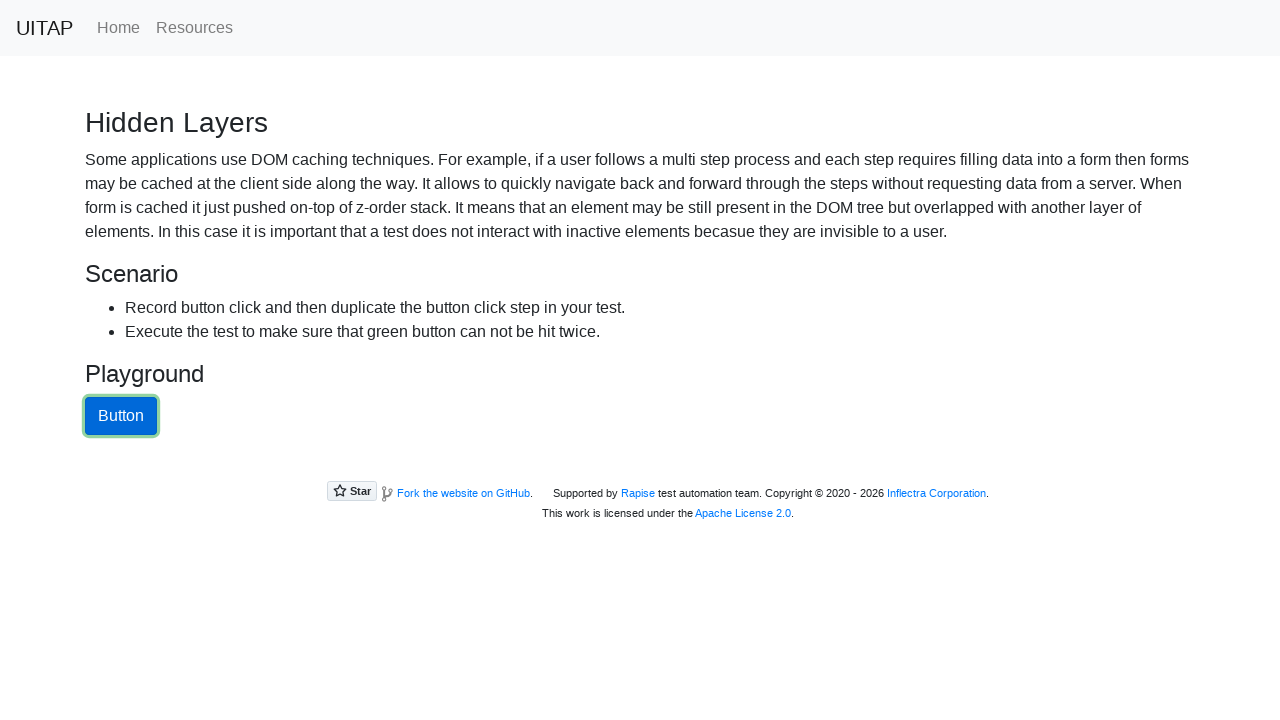